Tests vertical scrolling functionality by scrolling down the page using JavaScript scroll commands

Starting URL: https://grotechminds.com/scrolling/

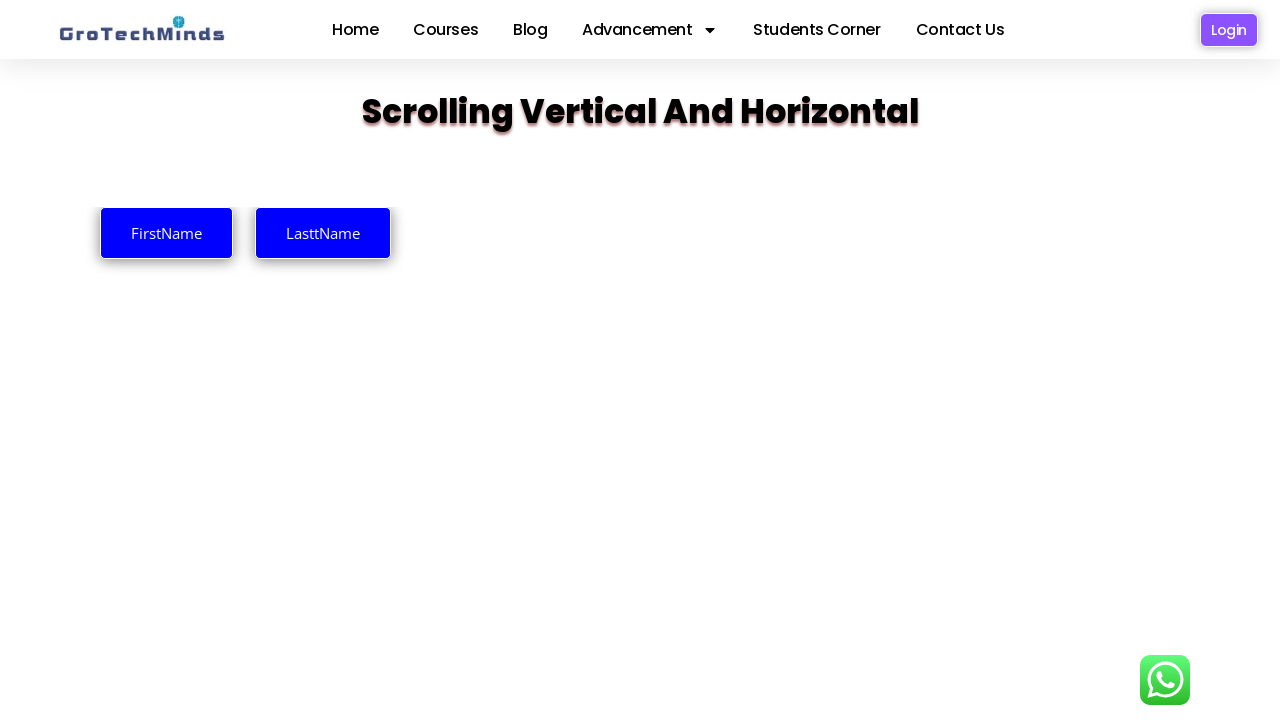

Scrolled down vertically by 1000 pixels using JavaScript
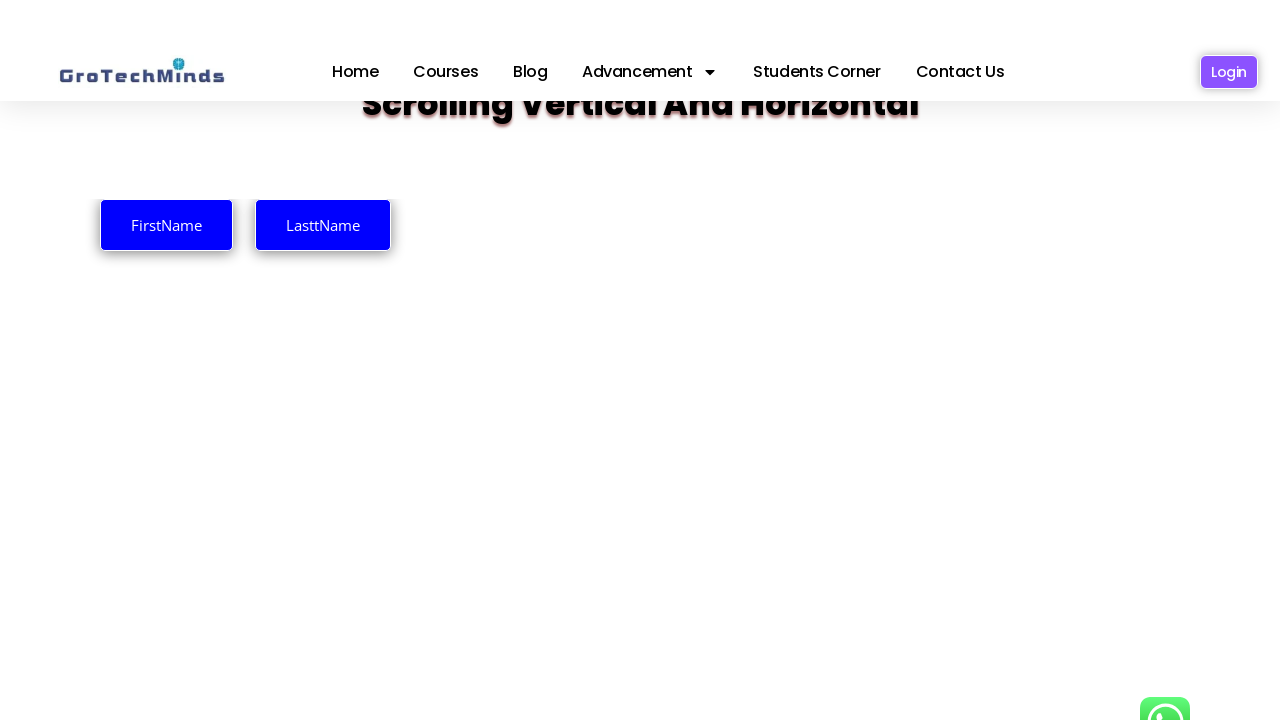

Scrolled down further by 2000 pixels using JavaScript
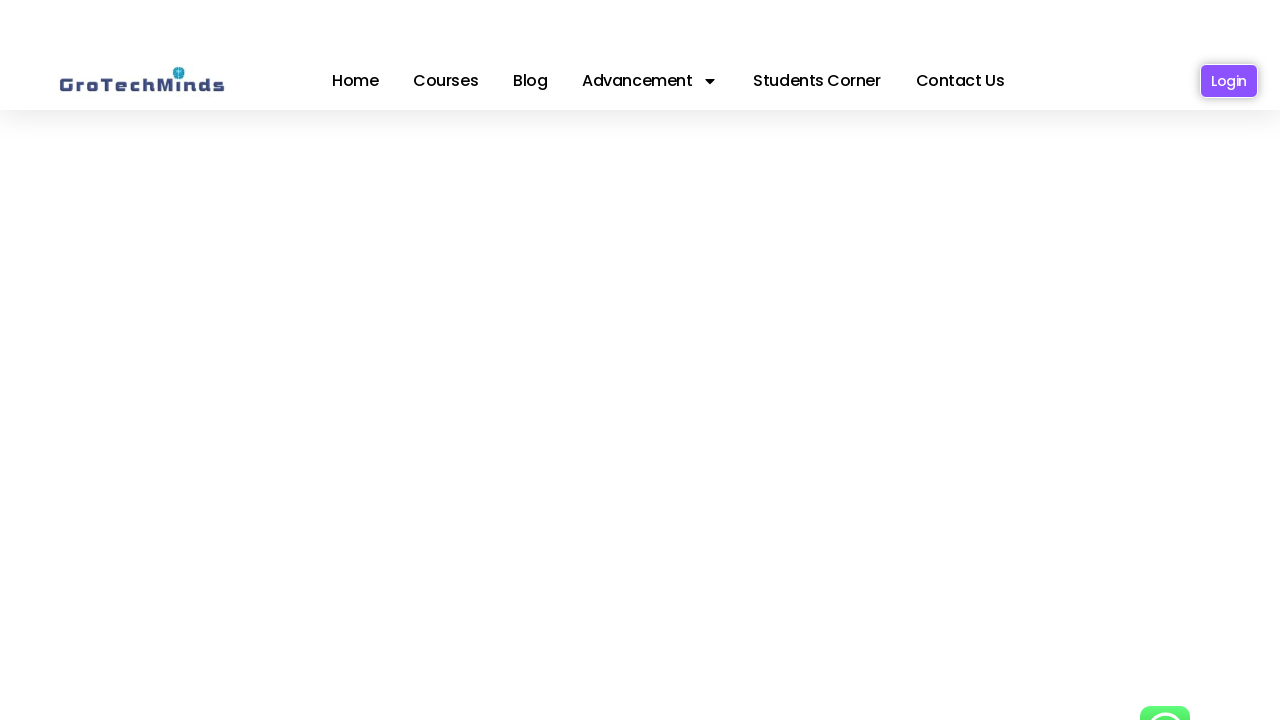

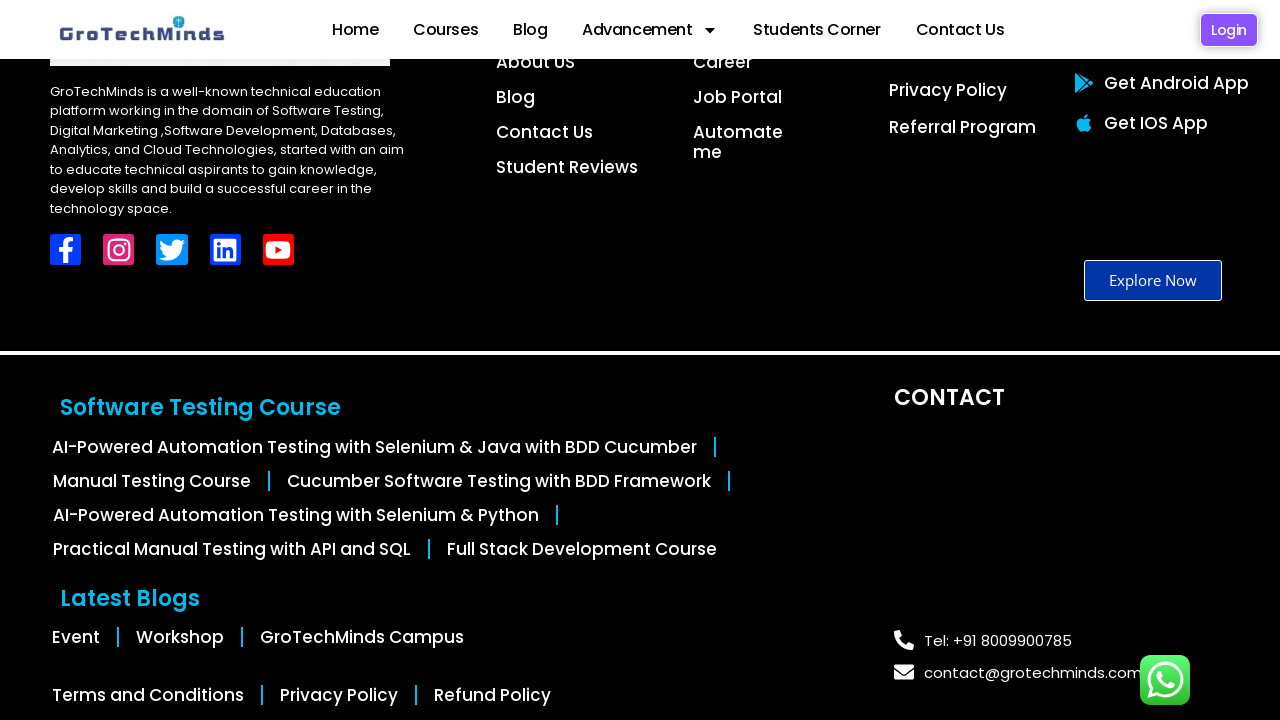